Tests the bank manager functionality by adding a new customer and opening an account for them through the banking application interface

Starting URL: https://www.globalsqa.com/angularJs-protractor/BankingProject/#/login

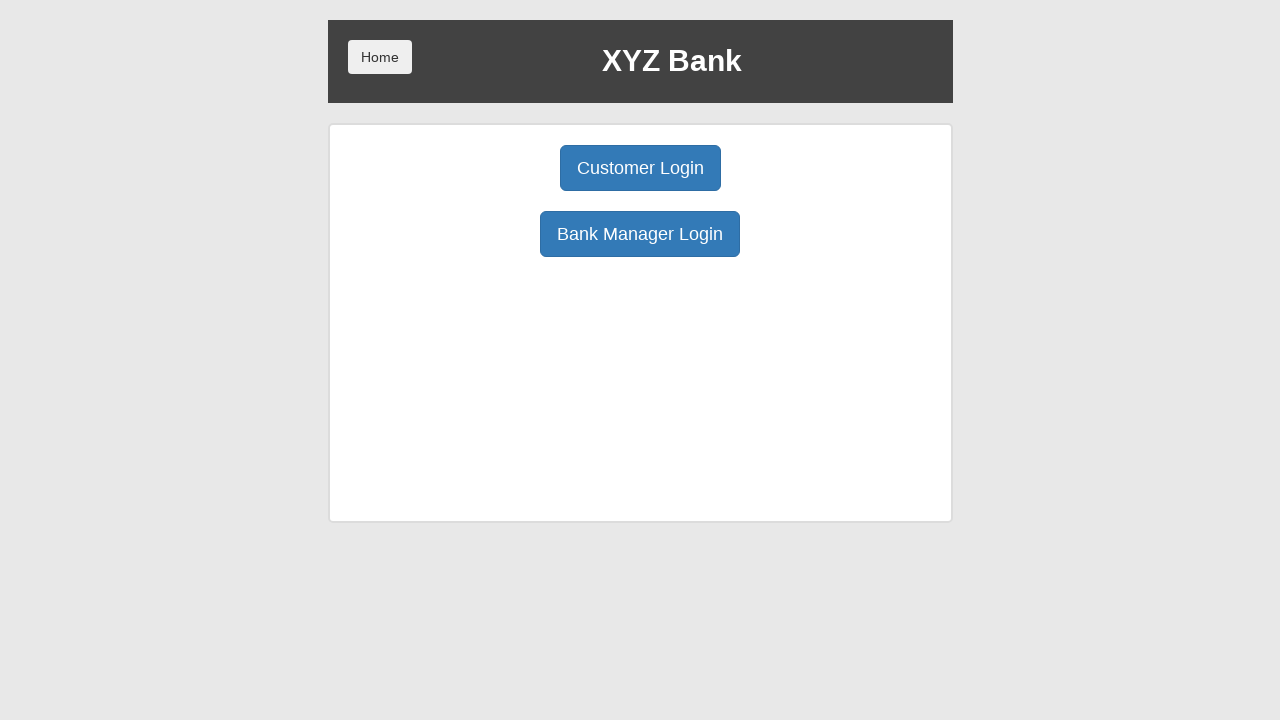

Clicked Bank Manager Login button at (640, 234) on button:has-text('Bank Manager Login')
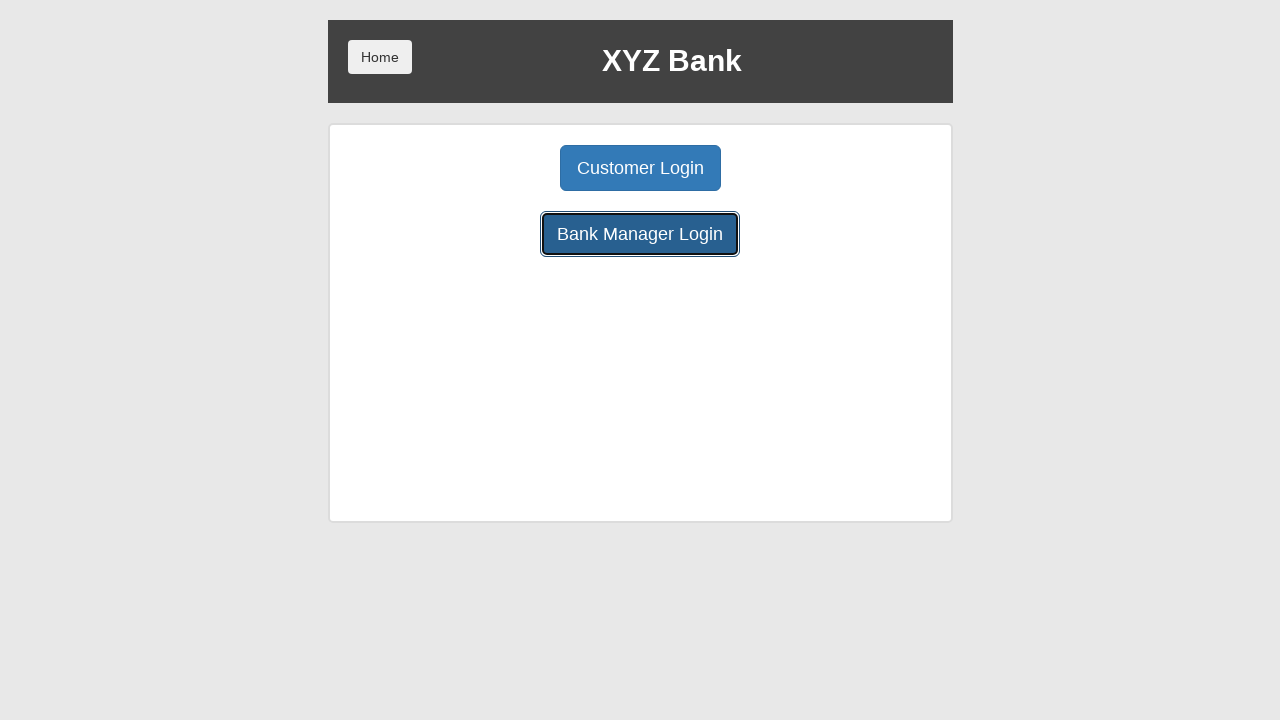

Waited 2 seconds for page to load
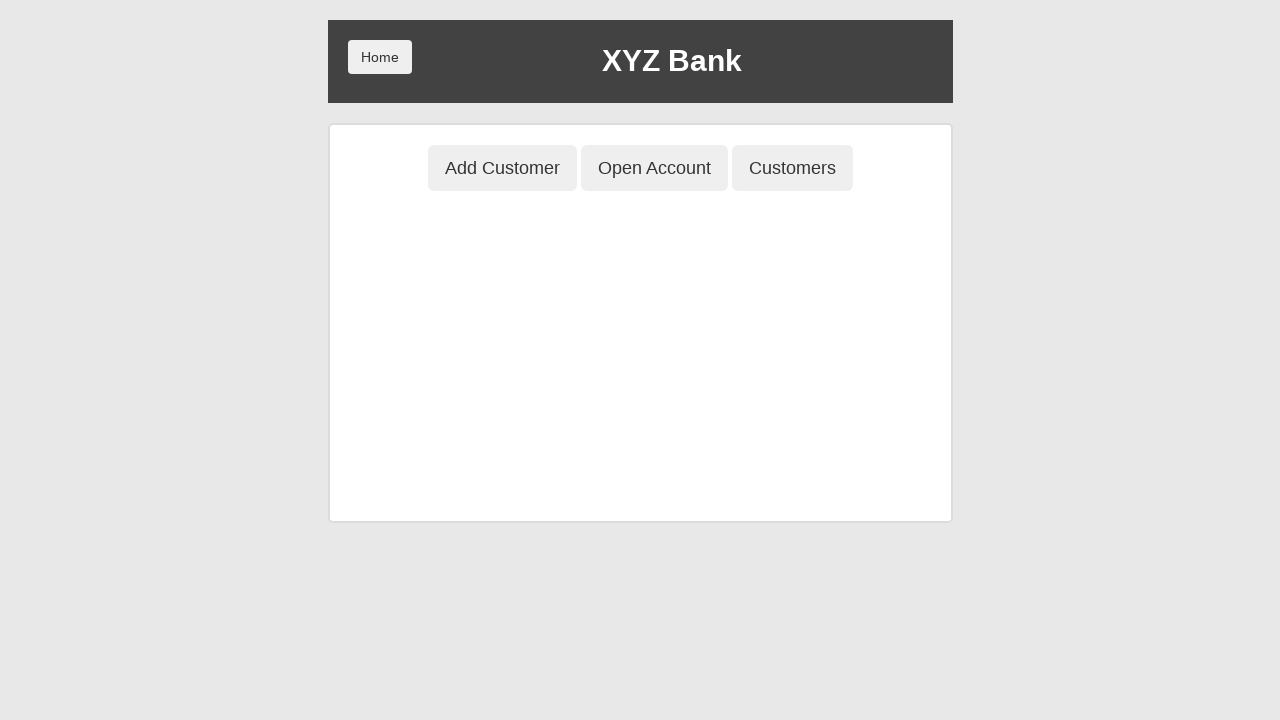

Clicked Add Customer tab at (502, 168) on xpath=/html/body/div[1]/div/div[2]/div/div[1]/button[1]
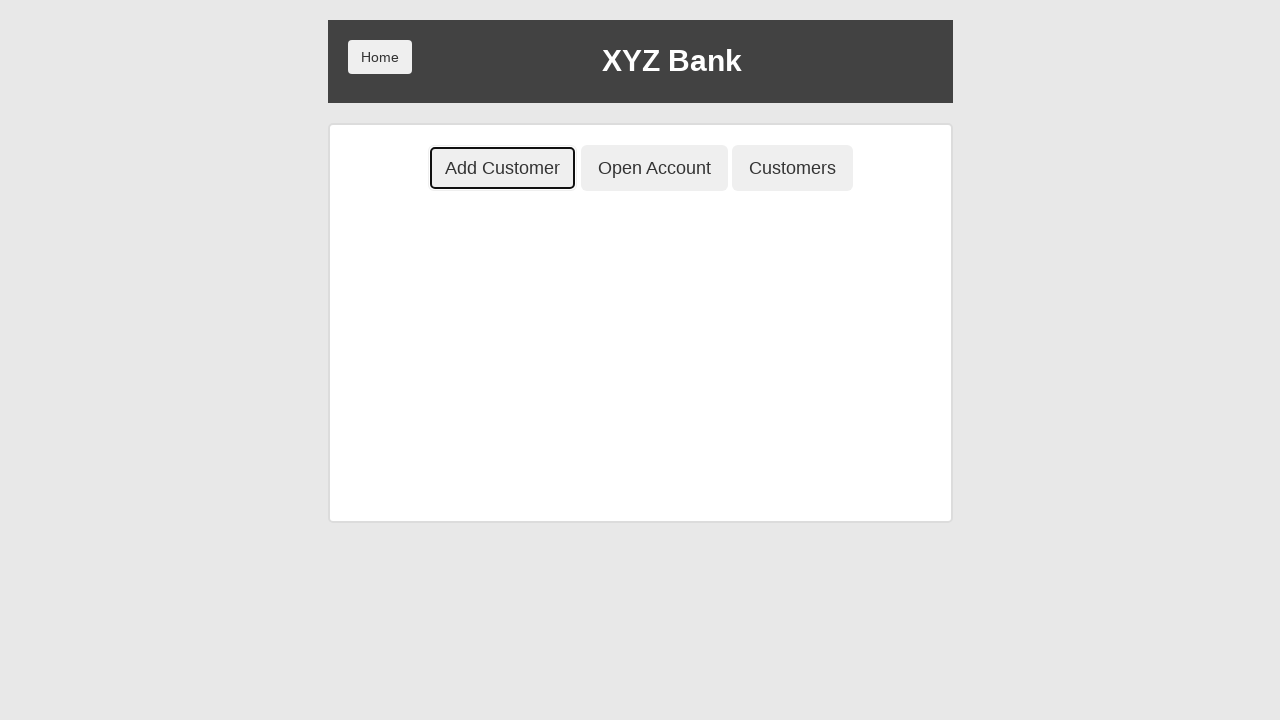

Waited 2 seconds for Add Customer form to load
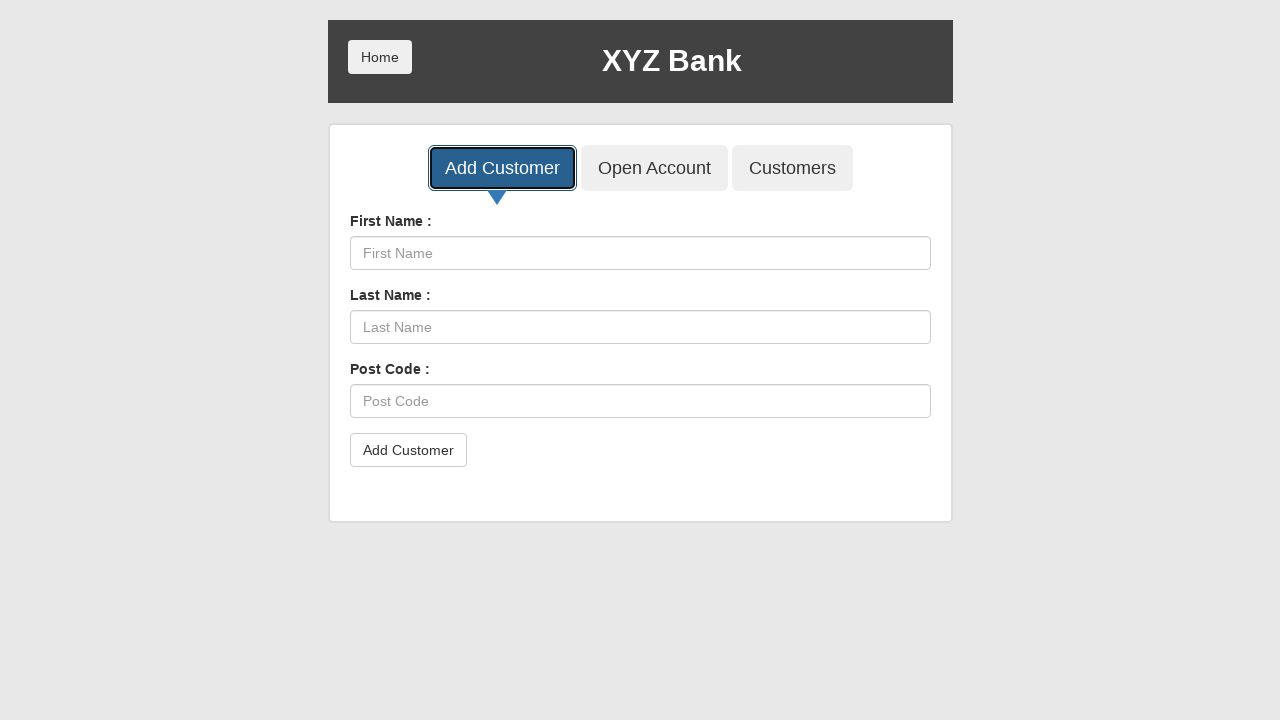

Filled first name field with 'virat' on xpath=/html/body/div[1]/div/div[2]/div/div[2]/div/div/form/div[1]/input
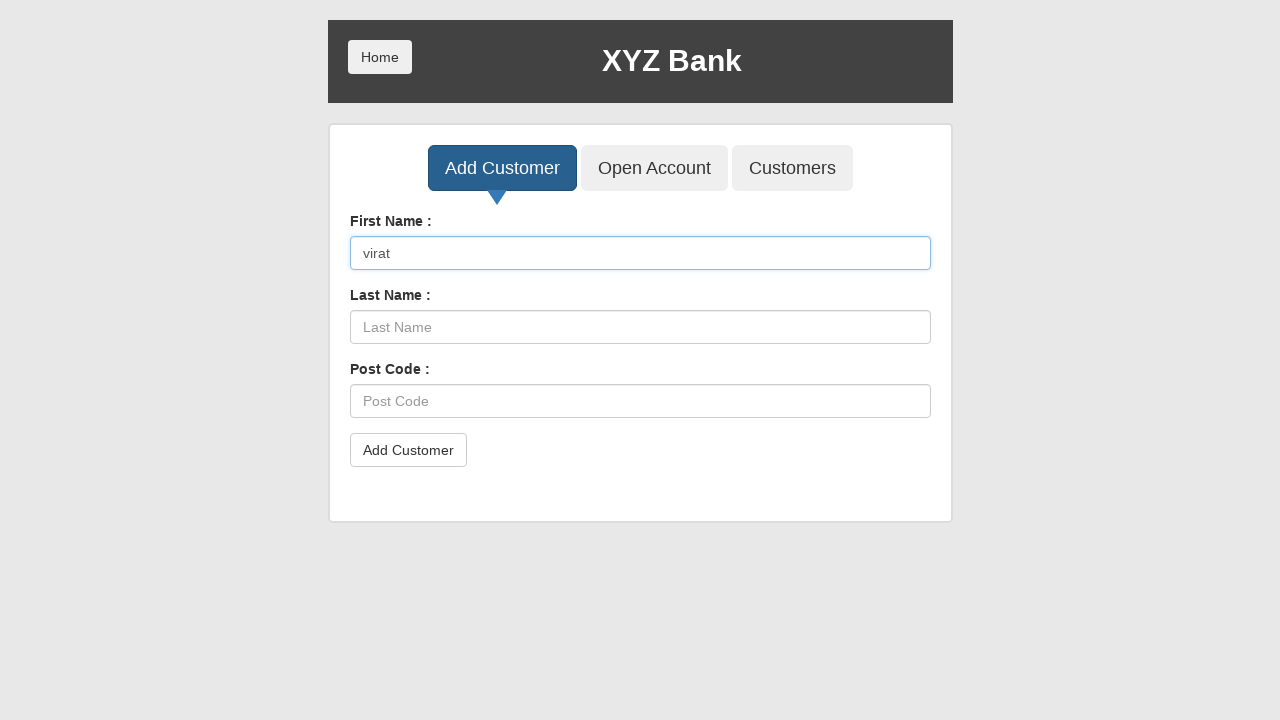

Waited 2 seconds after entering first name
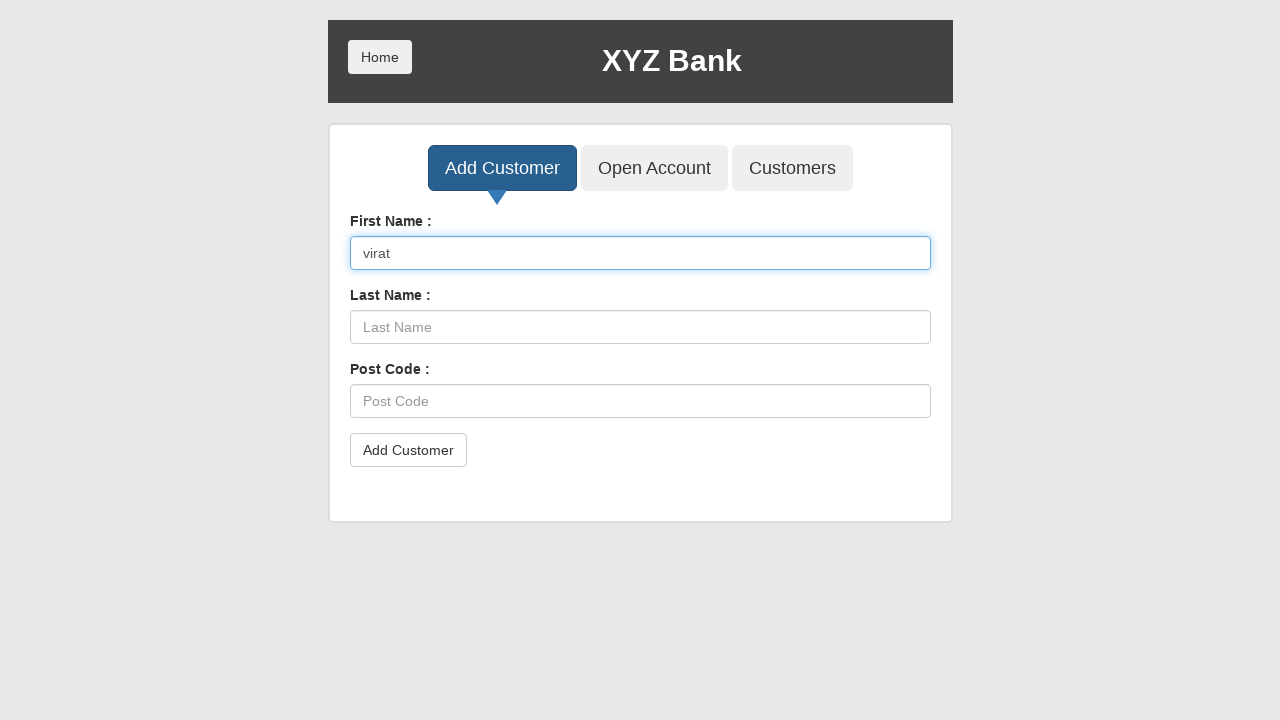

Filled last name field with 'kohli' on xpath=/html/body/div[1]/div/div[2]/div/div[2]/div/div/form/div[2]/input
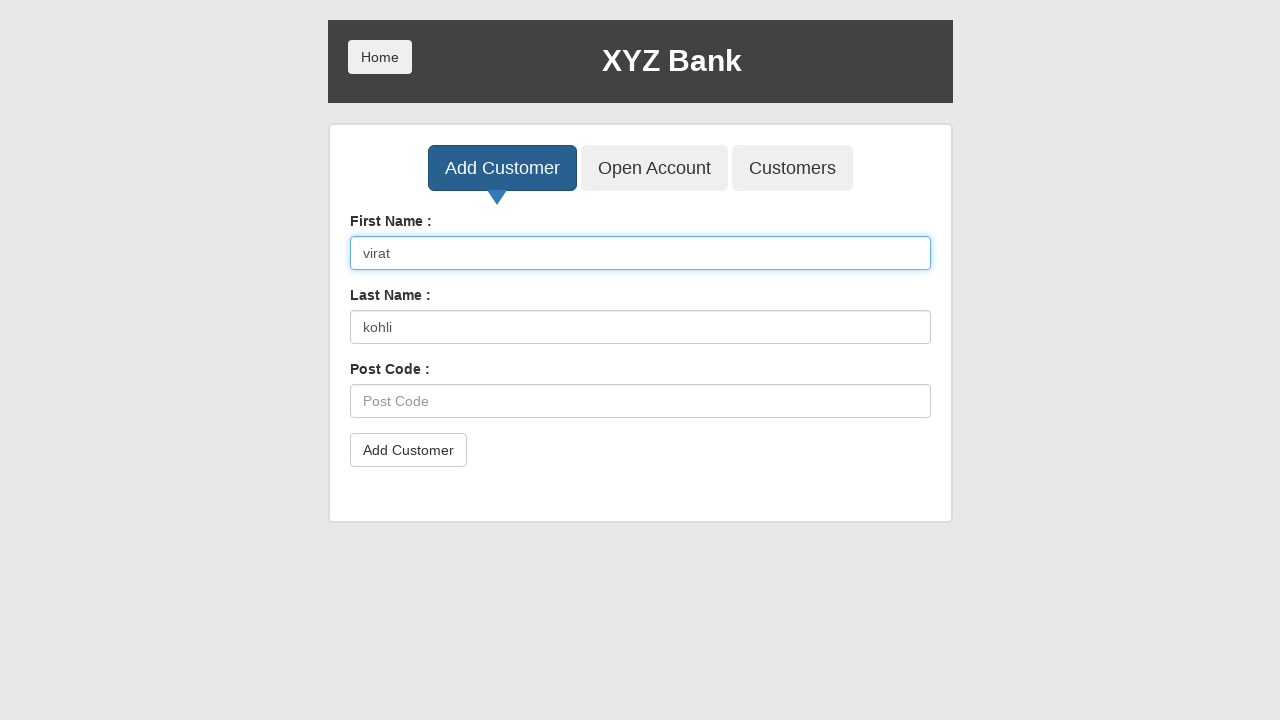

Waited 2 seconds after entering last name
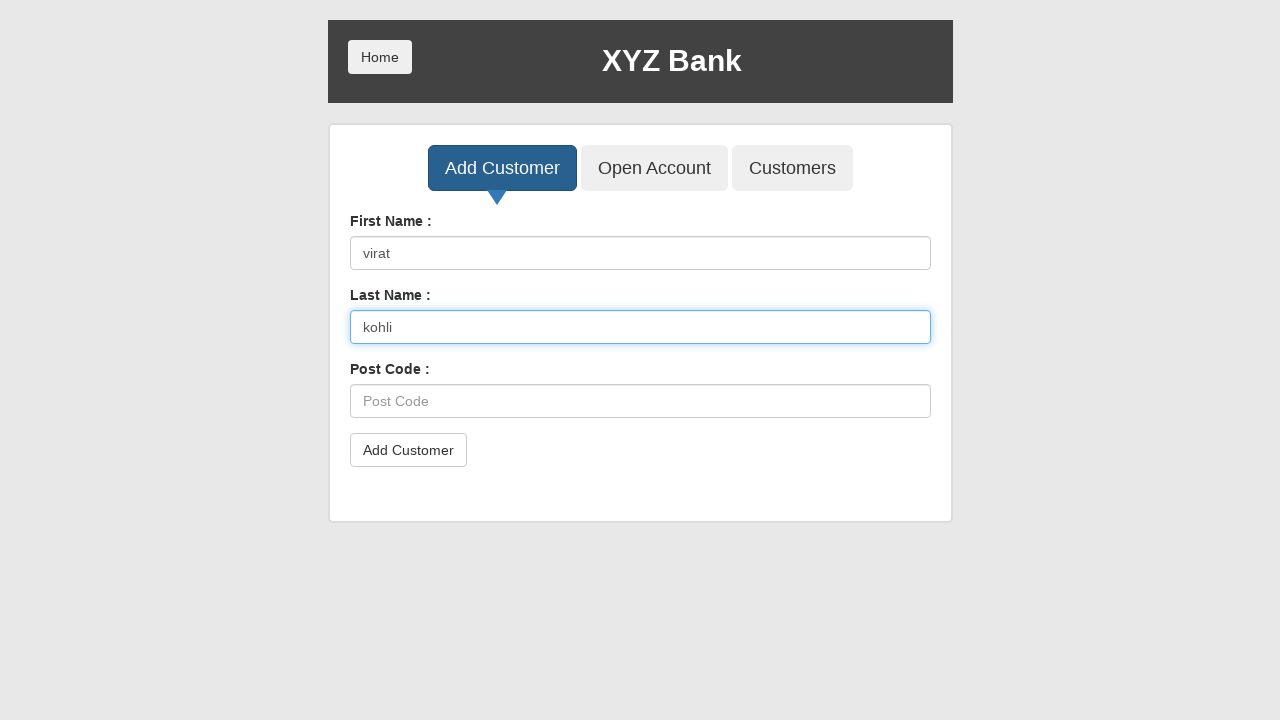

Filled pin code field with '500095' on xpath=/html/body/div[1]/div/div[2]/div/div[2]/div/div/form/div[3]/input
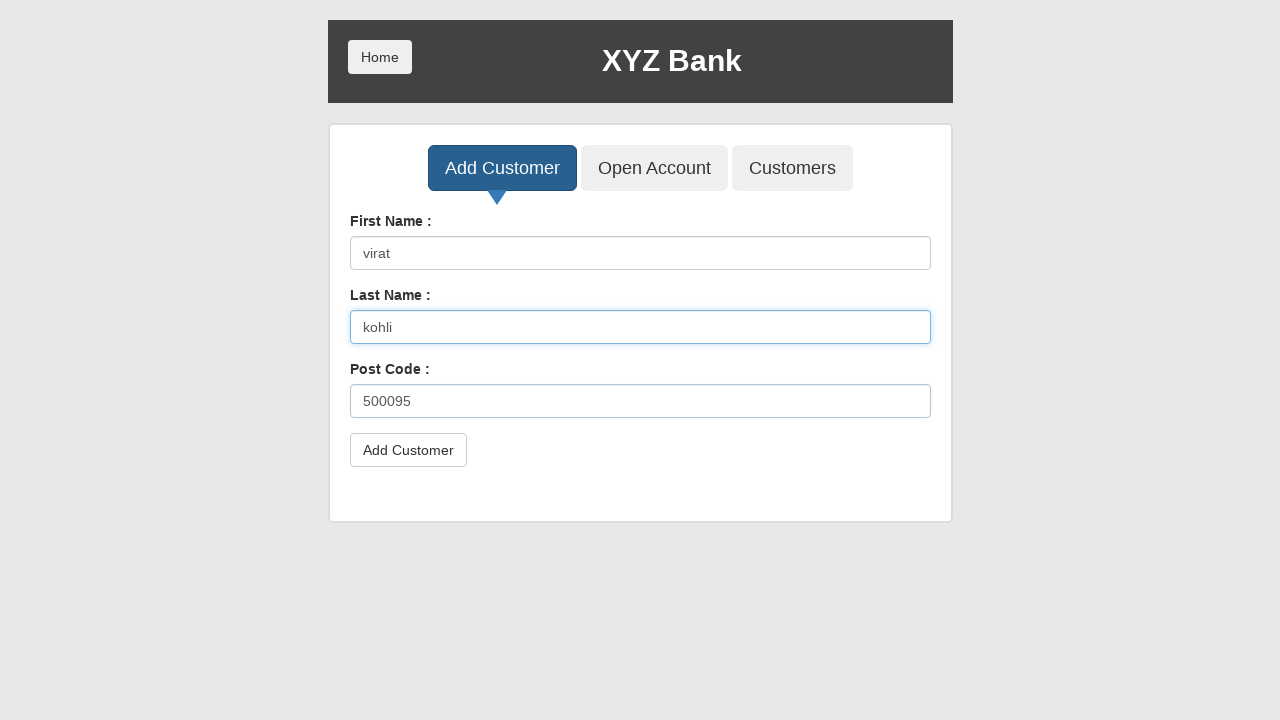

Waited 2 seconds after entering pin code
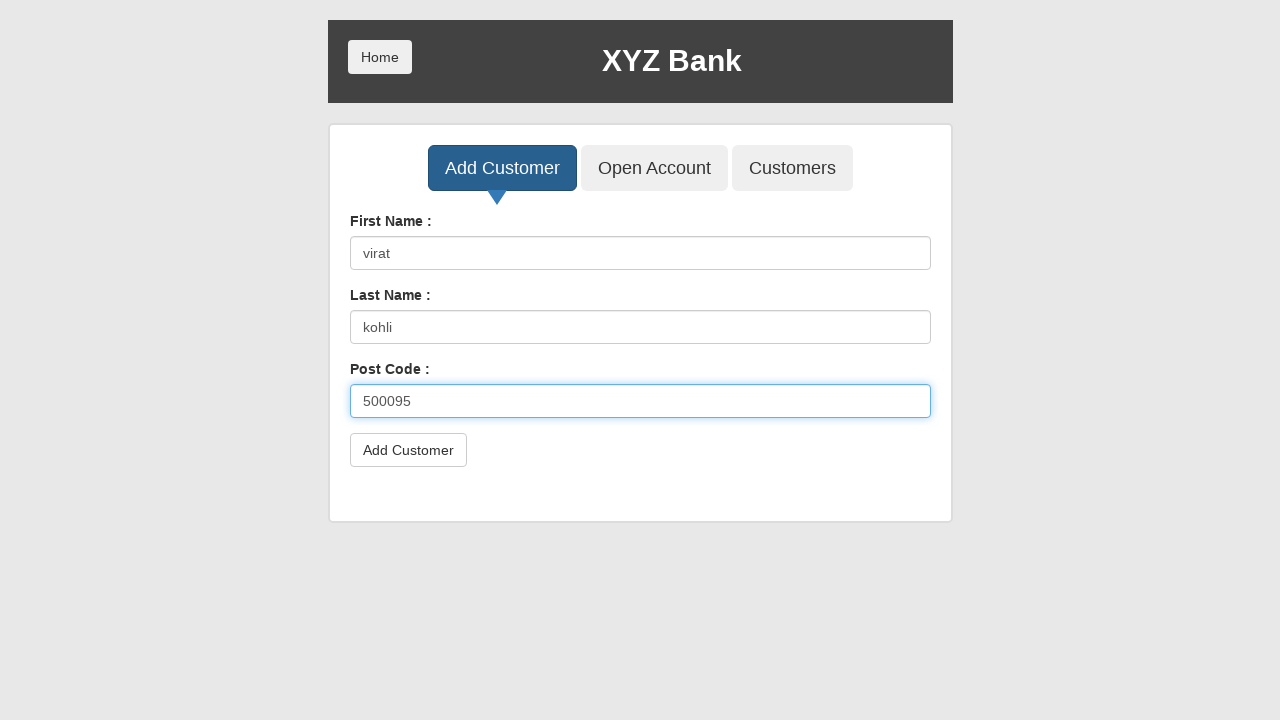

Clicked Add Customer button to submit form at (408, 450) on xpath=/html/body/div[1]/div/div[2]/div/div[2]/div/div/form/button
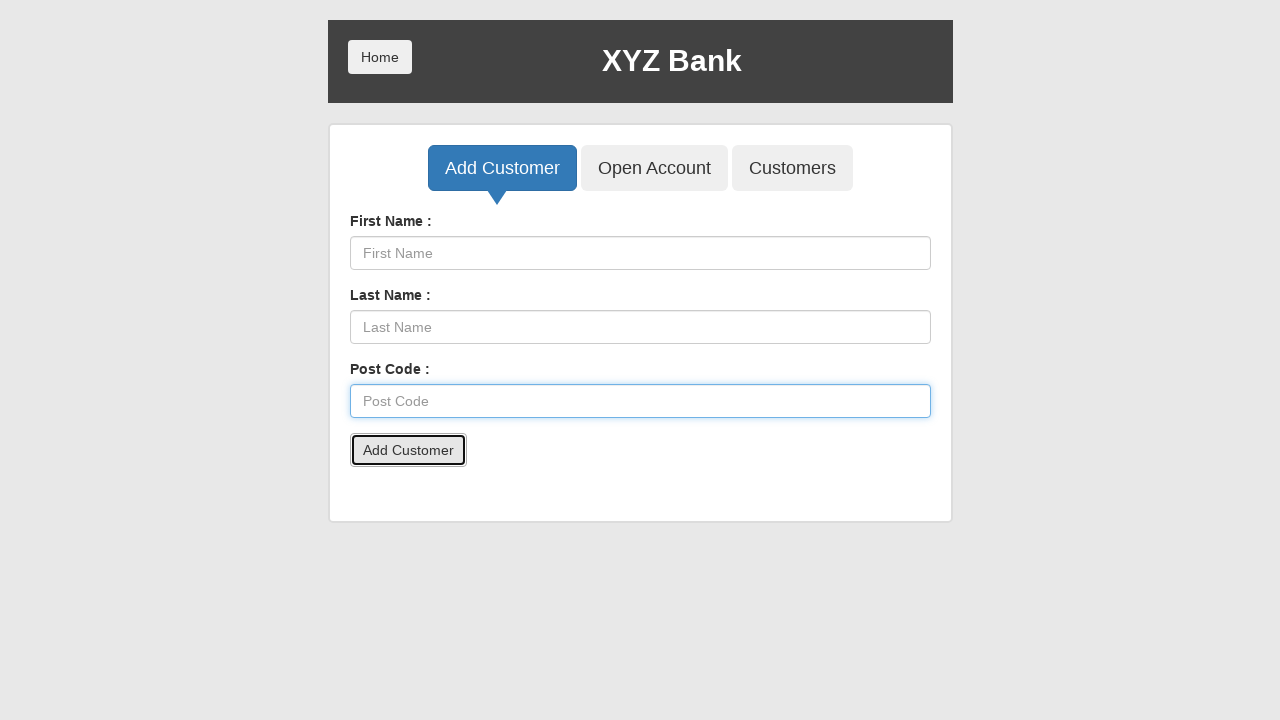

Waited 5 seconds for customer addition to process
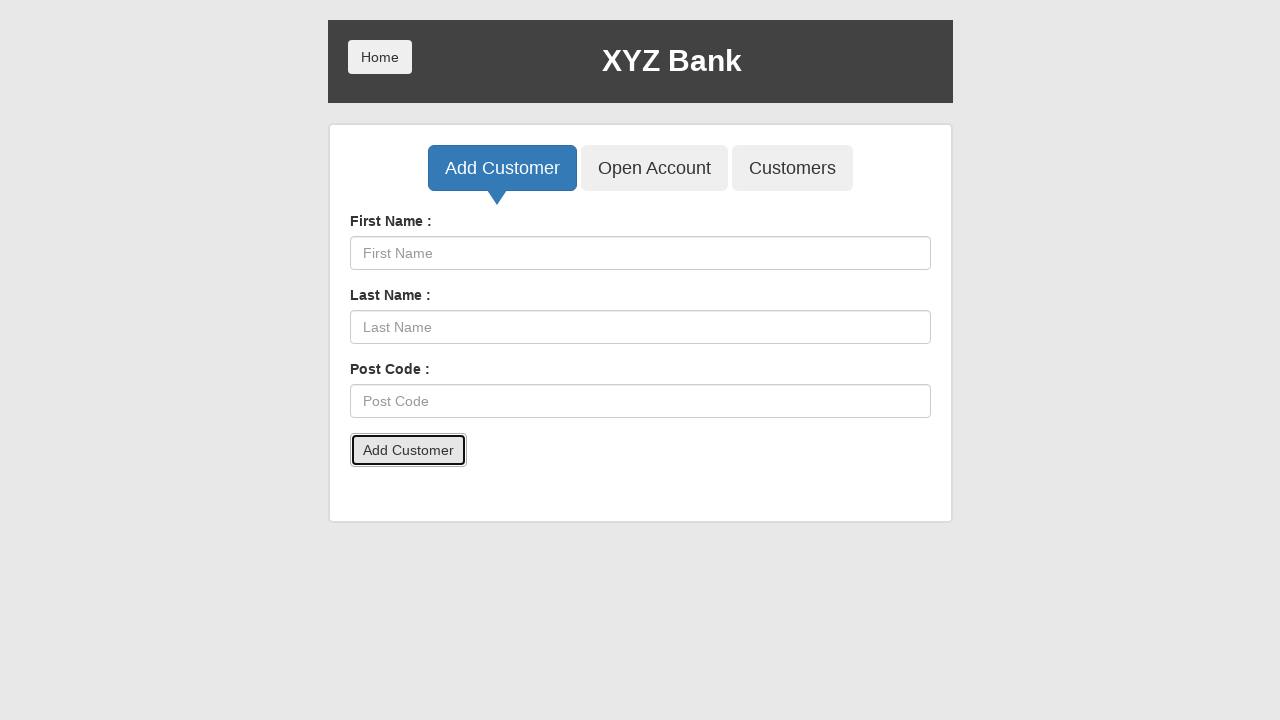

Registered handler to accept dialog if it appears
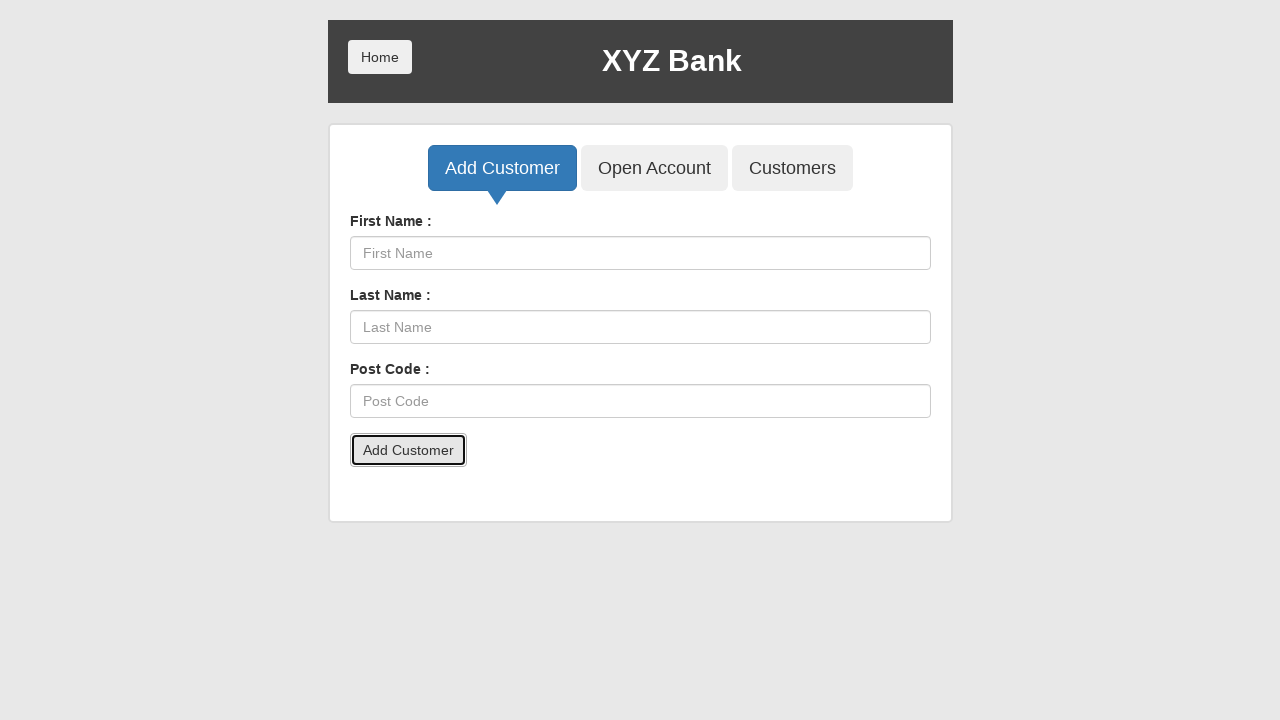

Clicked Open Account tab at (654, 168) on xpath=/html/body/div[1]/div/div[2]/div/div[1]/button[2]
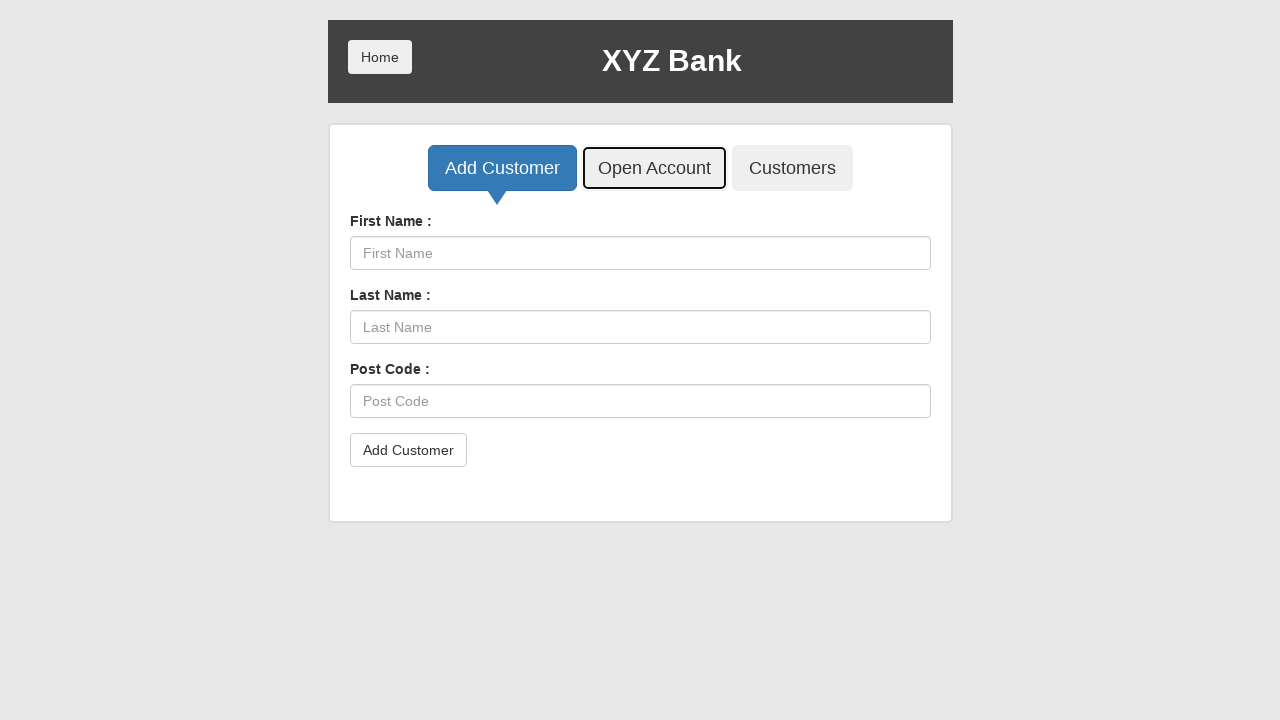

Waited 5 seconds for Open Account form to load
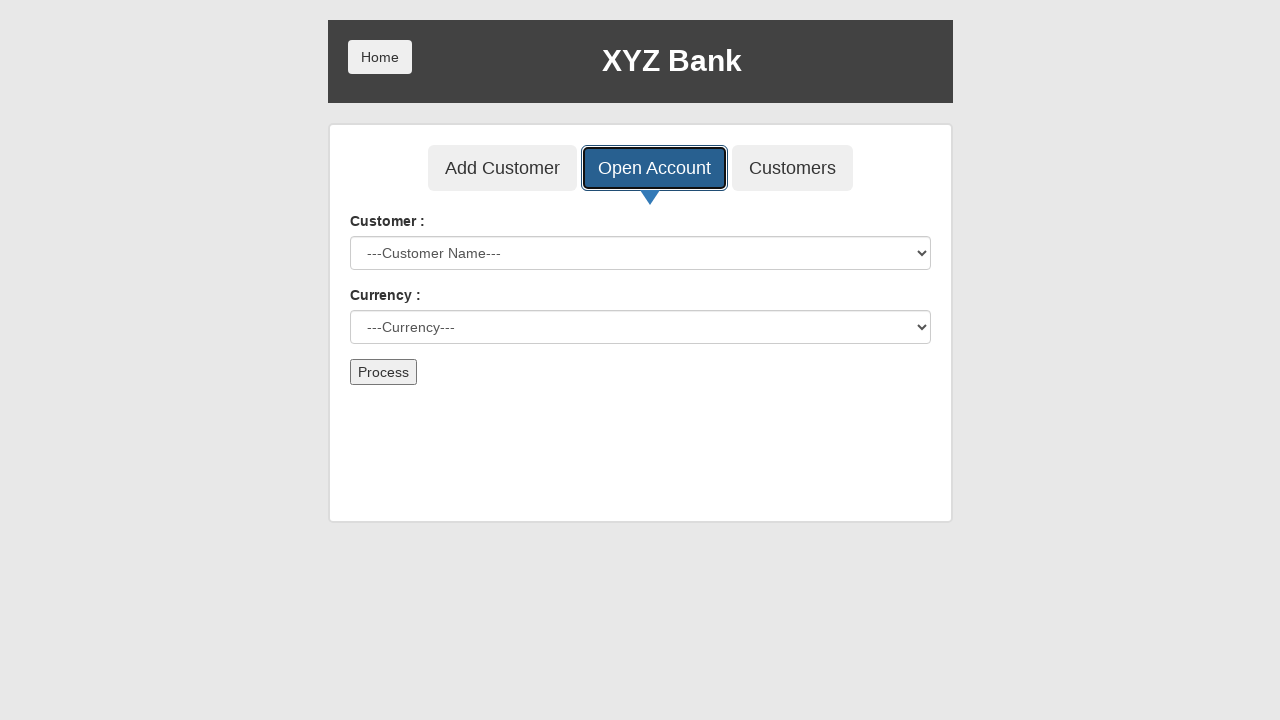

Selected customer name from user dropdown (index 5) on #userSelect
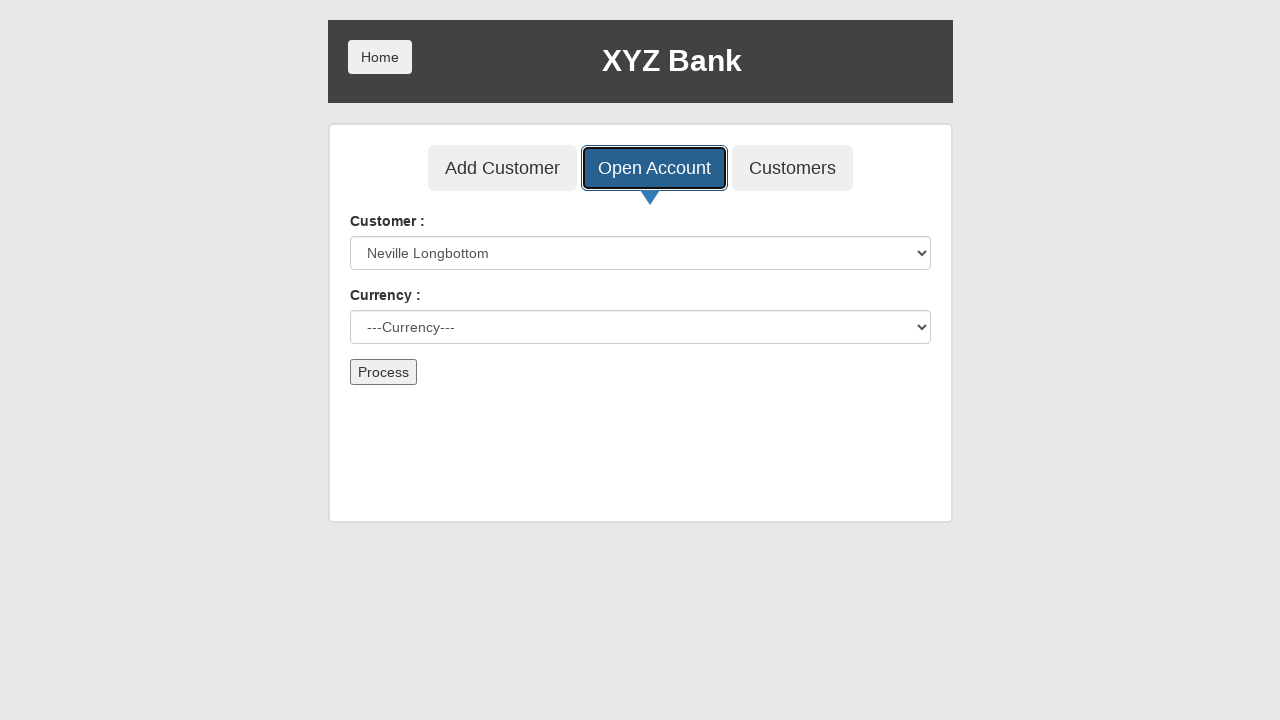

Waited 5 seconds after selecting customer
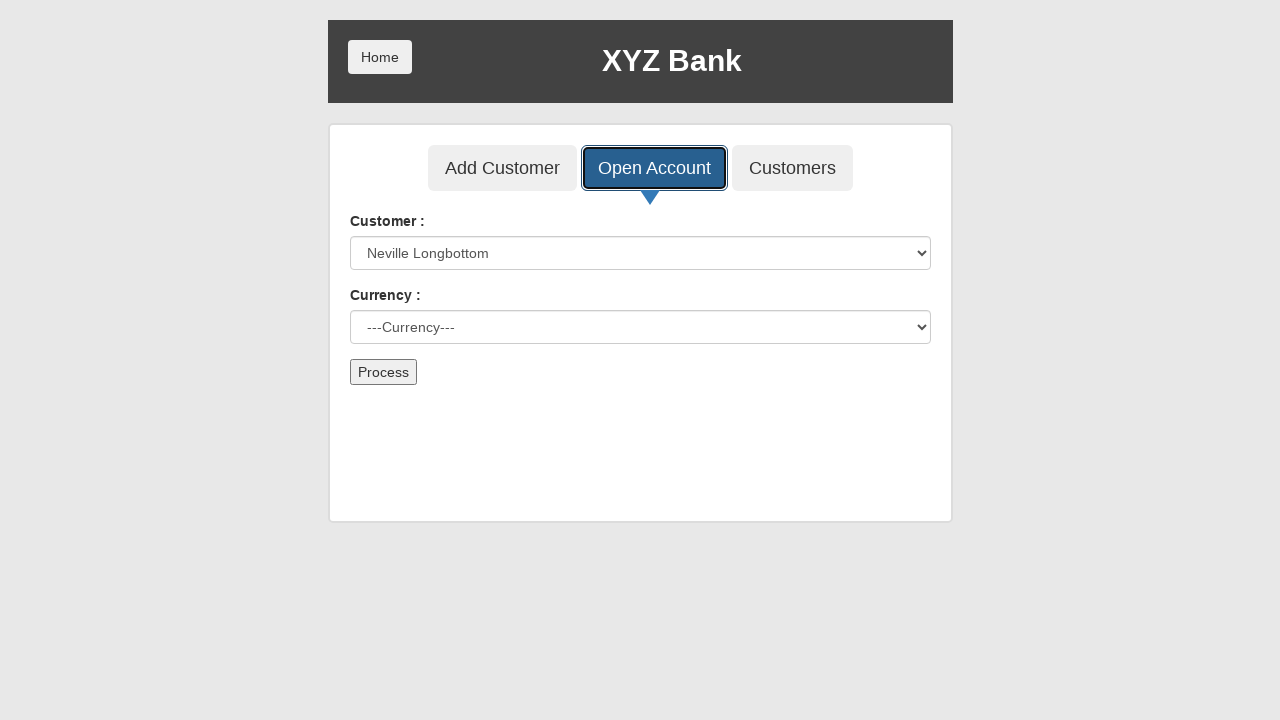

Selected currency from currency dropdown (index 2) on xpath=//*[@id='currency']
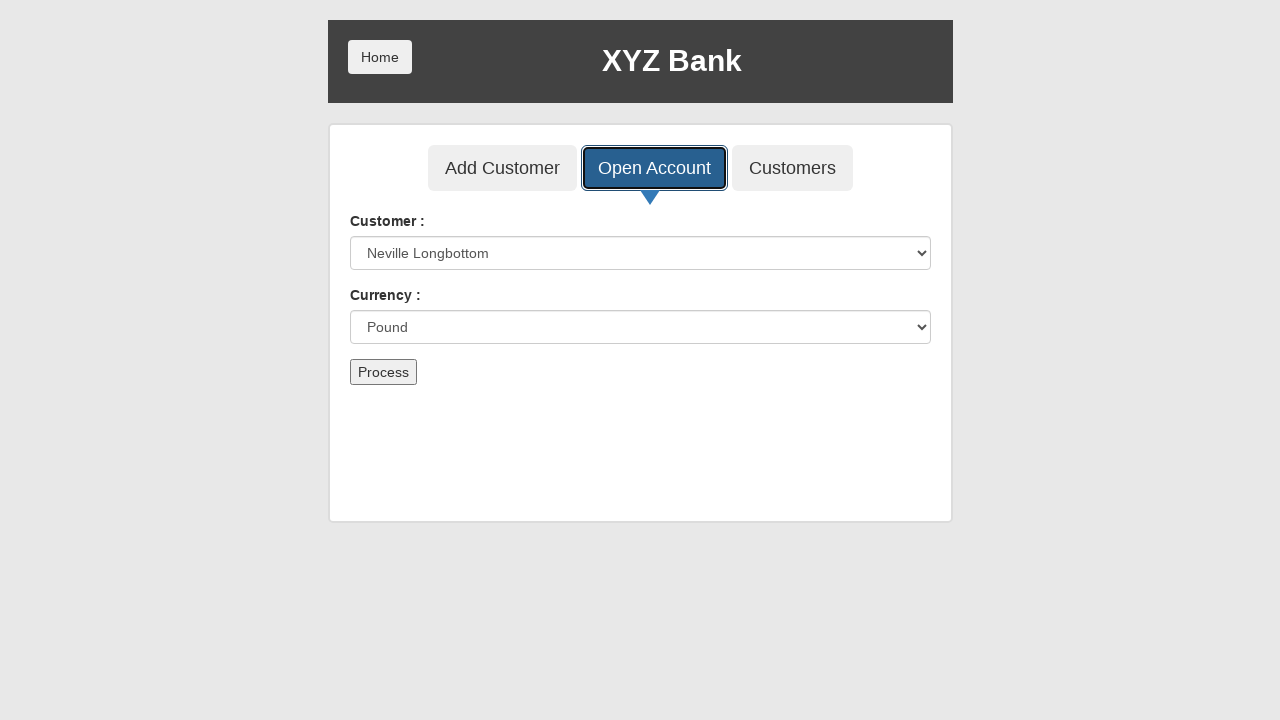

Waited 2 seconds after selecting currency
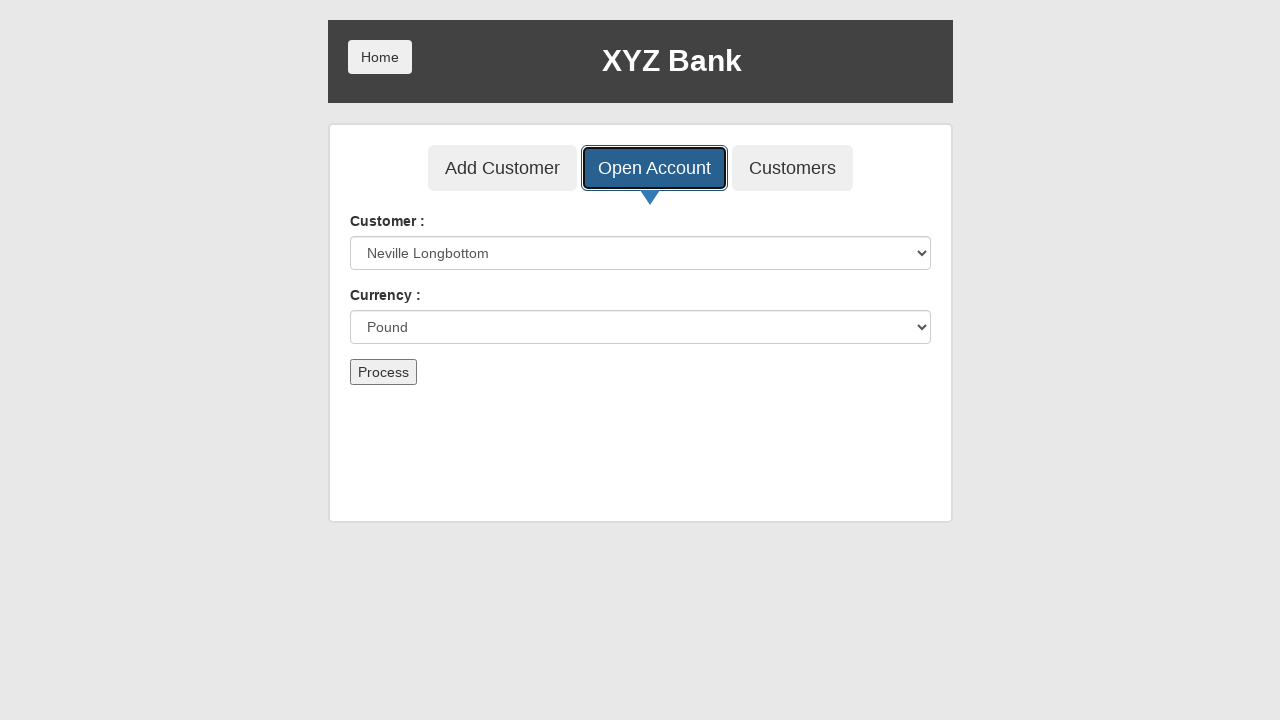

Clicked Process button to create account at (383, 372) on xpath=/html/body/div[1]/div/div[2]/div/div[2]/div/div/form/button
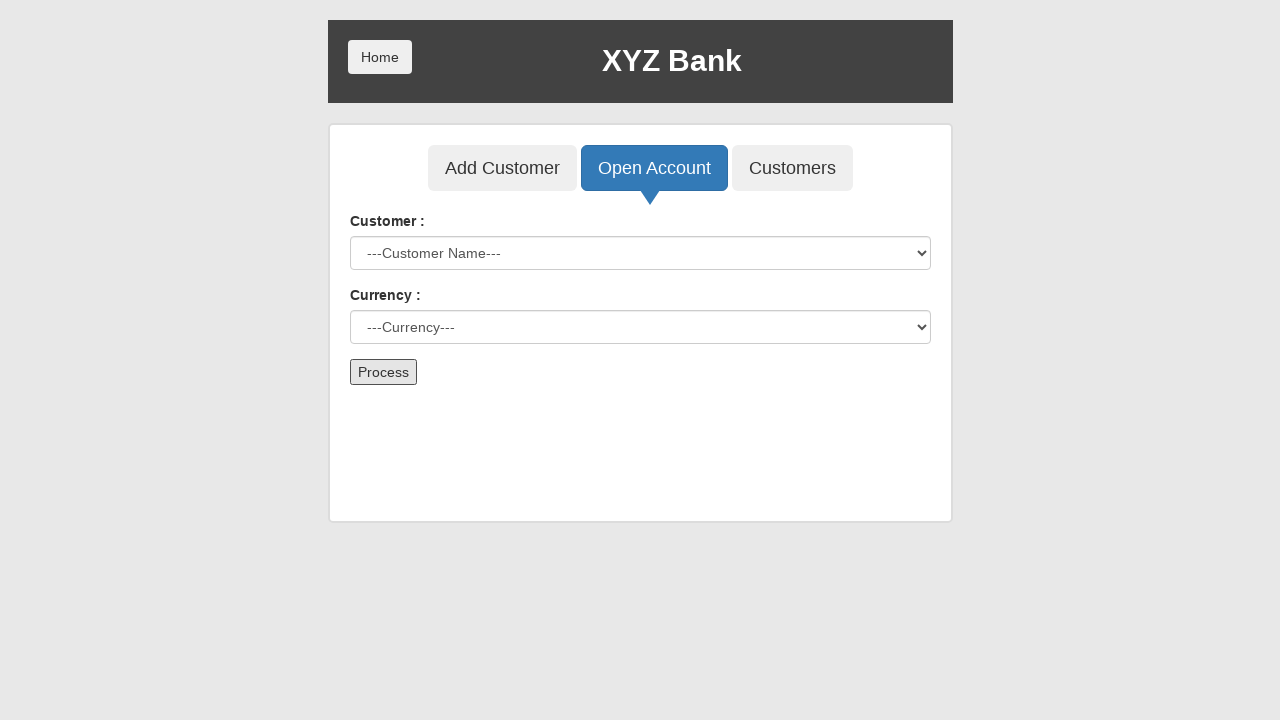

Waited 5 seconds for account creation to complete
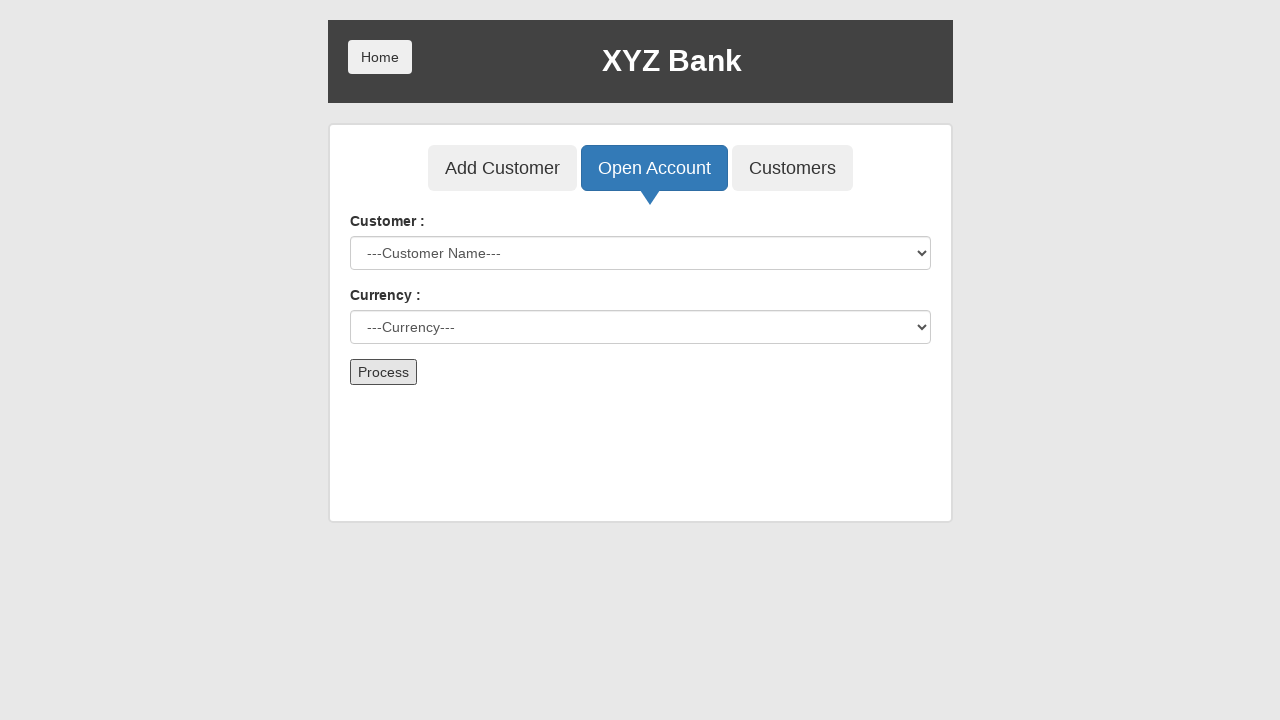

Registered handler to accept dialog confirmation for account creation
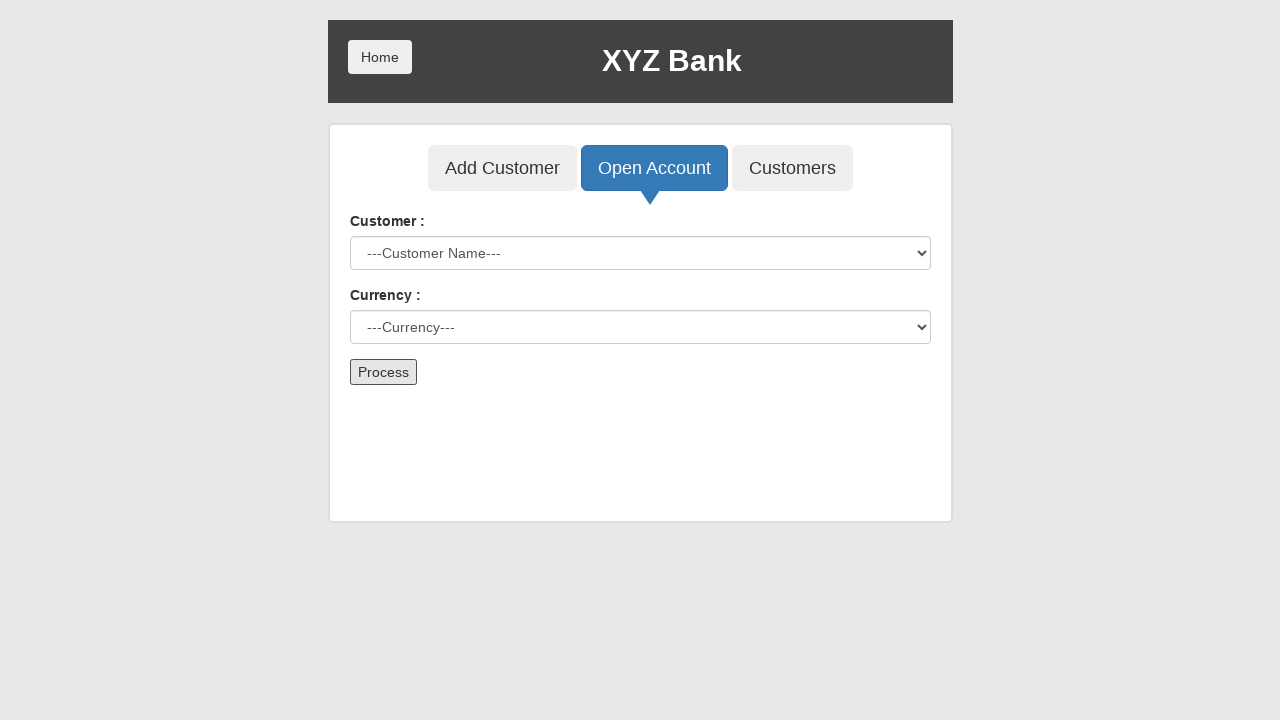

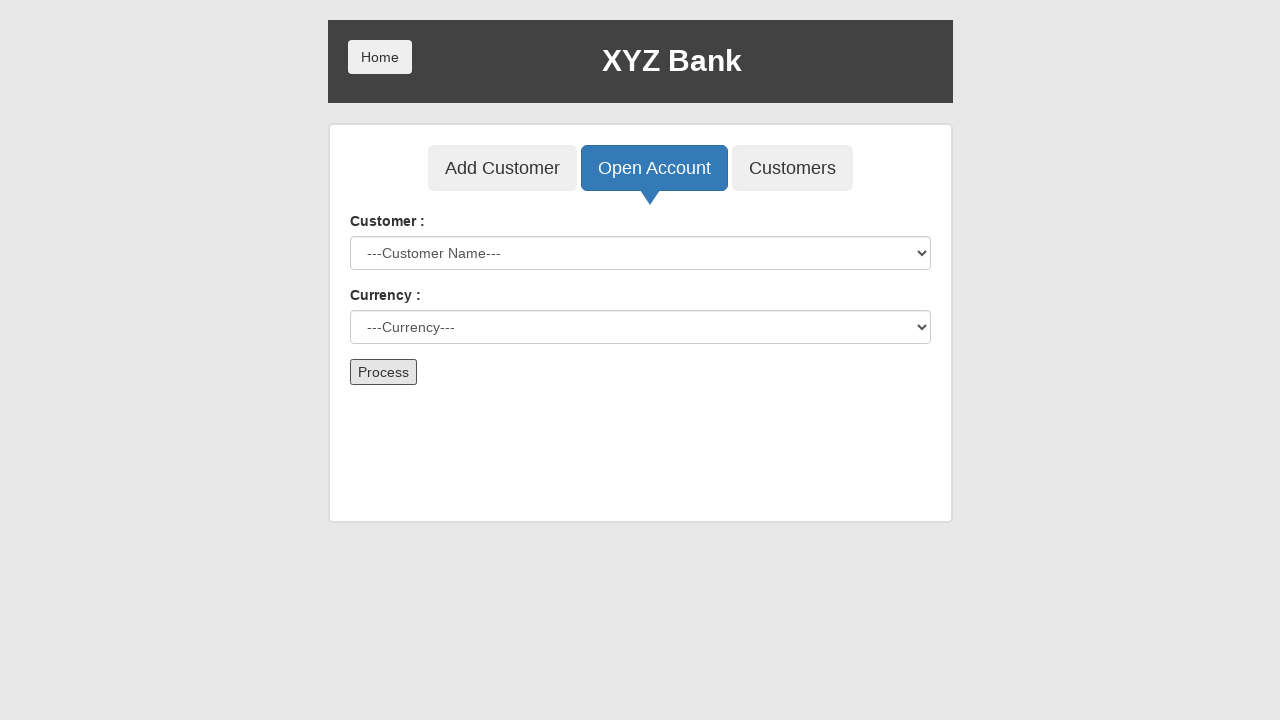